Tests a GFR (glomerular filtration rate) medical calculator by filling in patient data including age, sex, creatinine level, race, mass, and height, then clicking calculate and verifying multiple result values.

Starting URL: https://bymed.top/calc/%D1%81%D0%BA%D1%84-2148

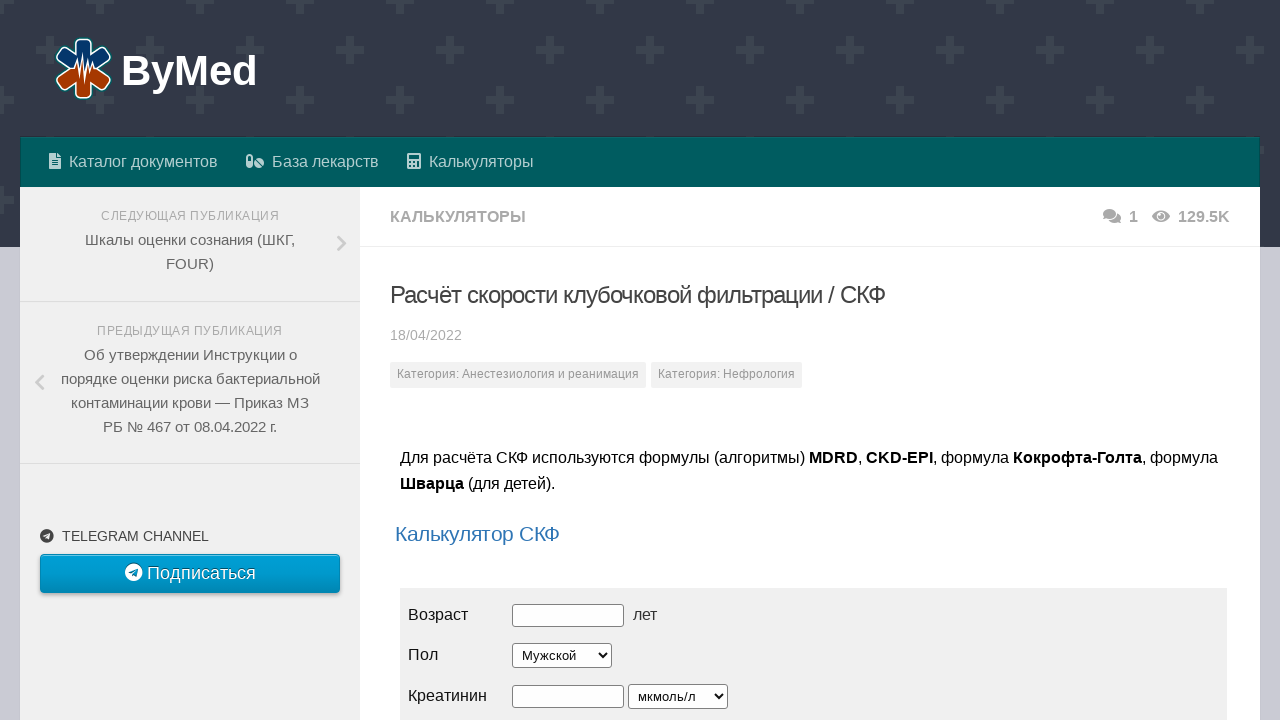

Located iframe containing GFR calculator
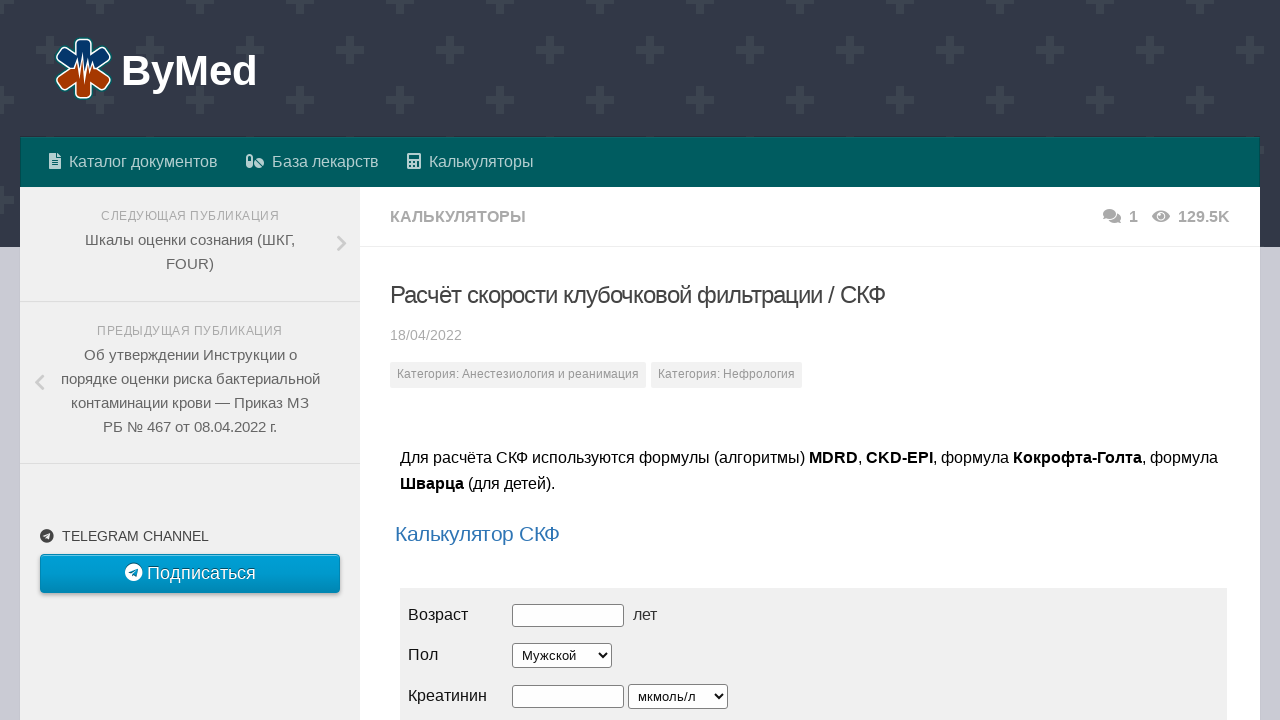

Filled age field with value '25' on iframe[src] >> nth=0 >> internal:control=enter-frame >> #age
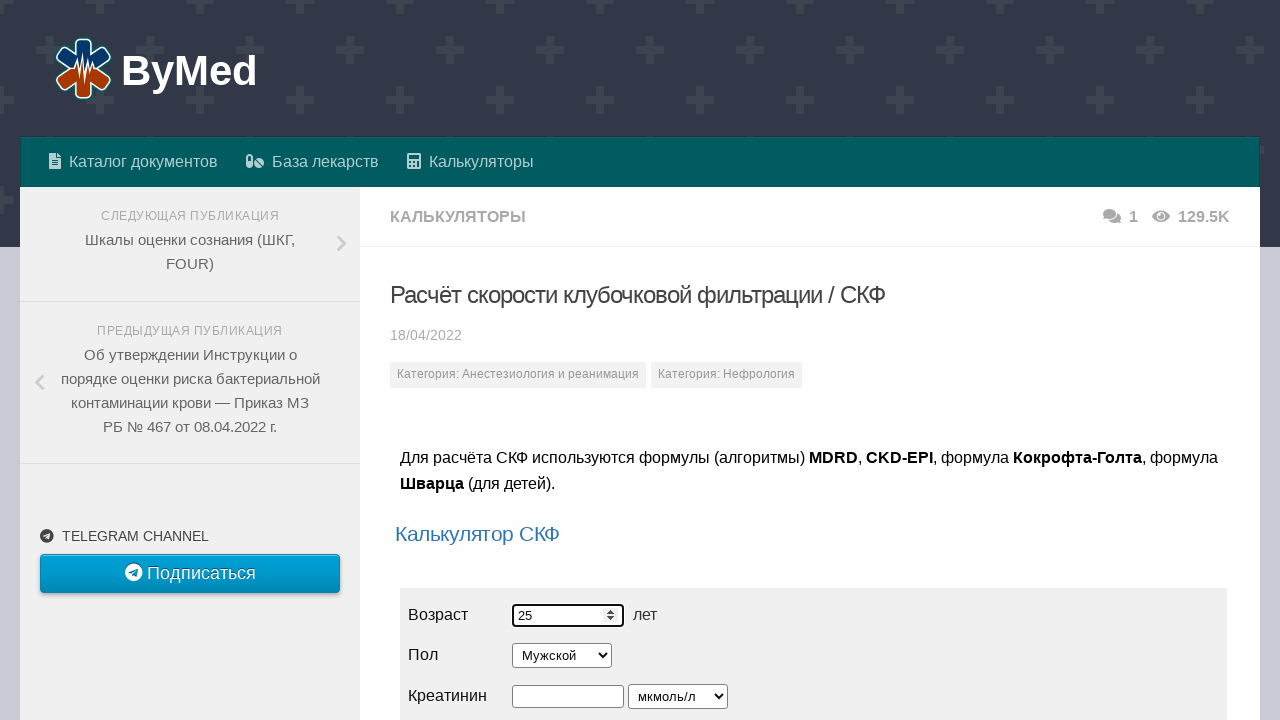

Selected sex as 'Женский' (Female) on iframe[src] >> nth=0 >> internal:control=enter-frame >> #sex
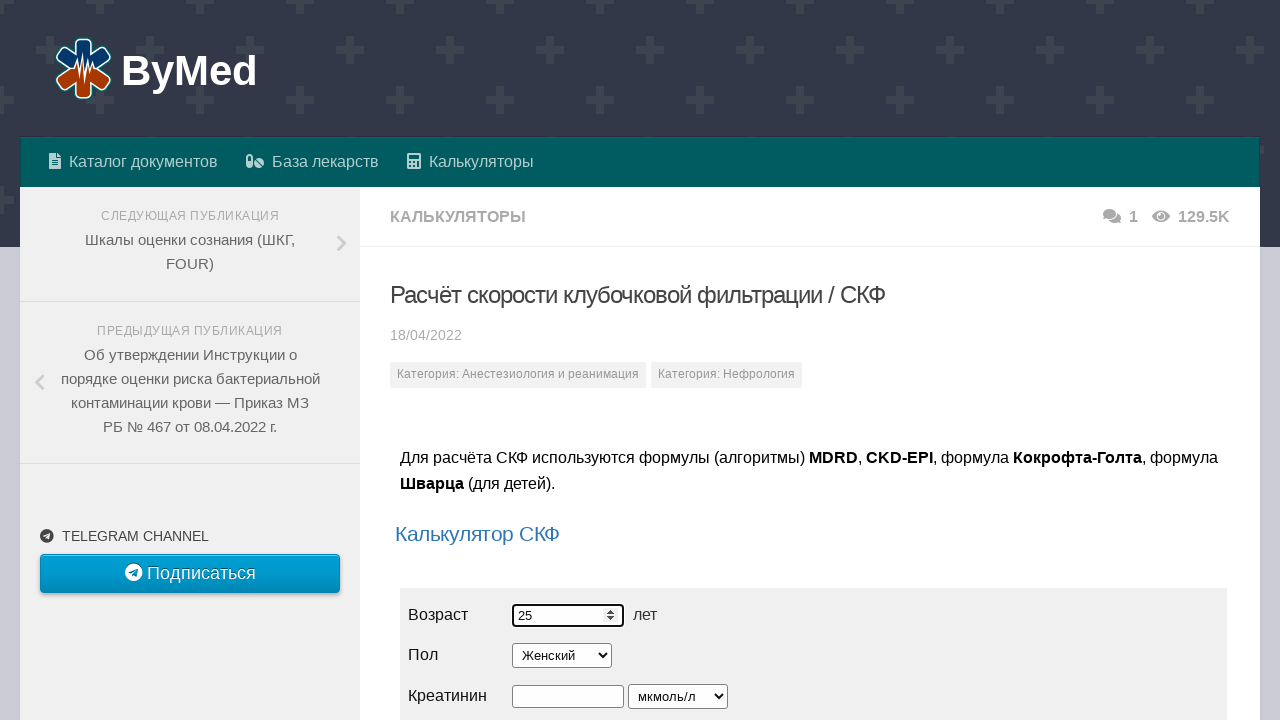

Filled creatinine field with value '125.6' on iframe[src] >> nth=0 >> internal:control=enter-frame >> #cr
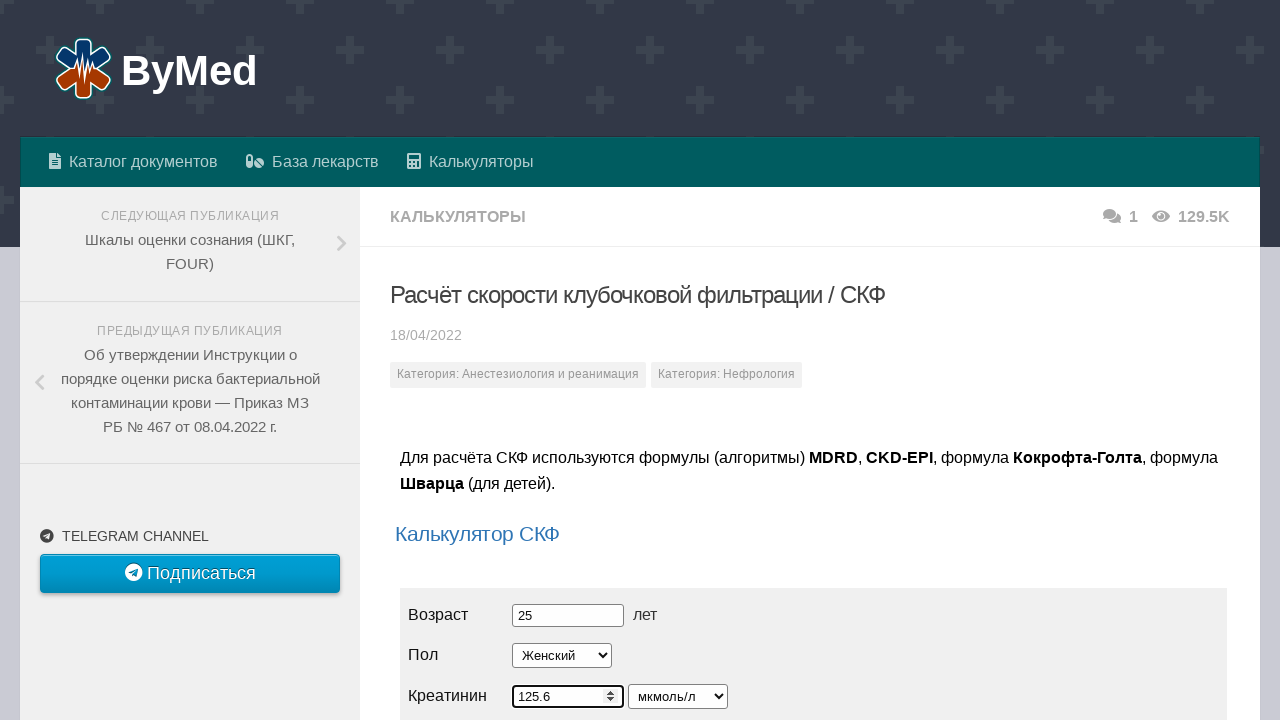

Selected creatinine units as 'ммоль/л' (mmol/l) on iframe[src] >> nth=0 >> internal:control=enter-frame >> #cr-size
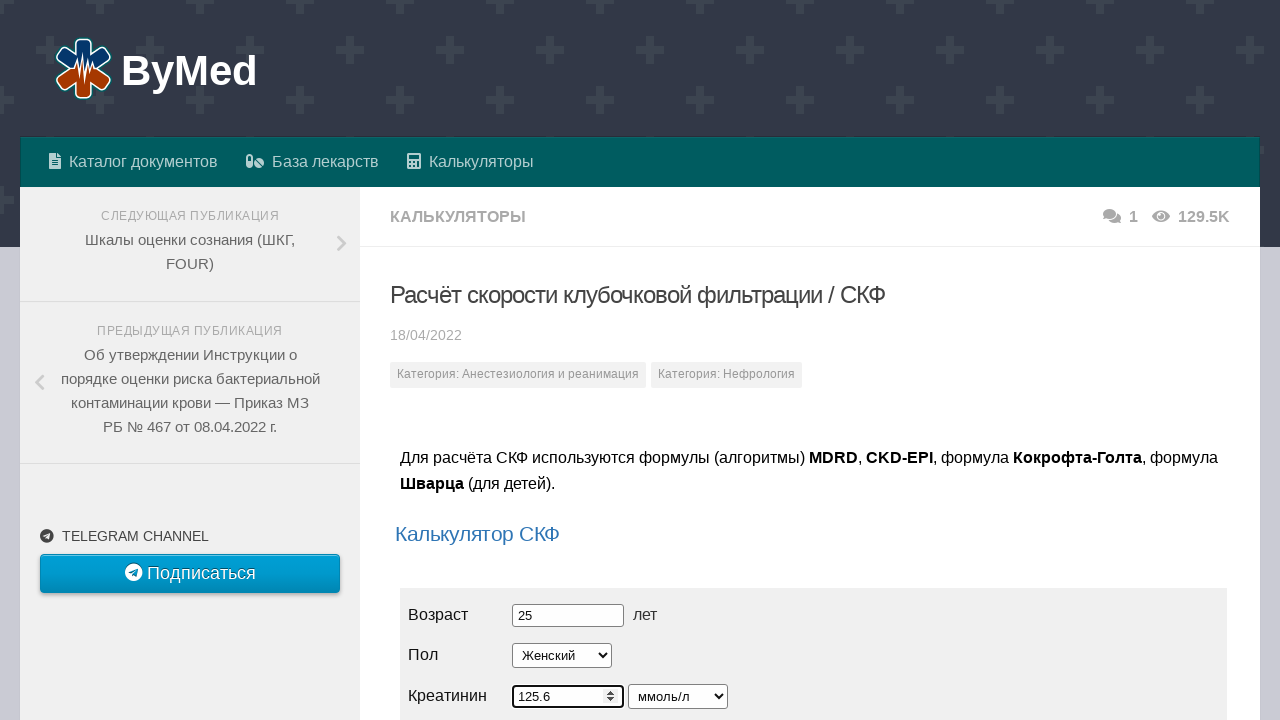

Selected race value 'N' on iframe[src] >> nth=0 >> internal:control=enter-frame >> #race
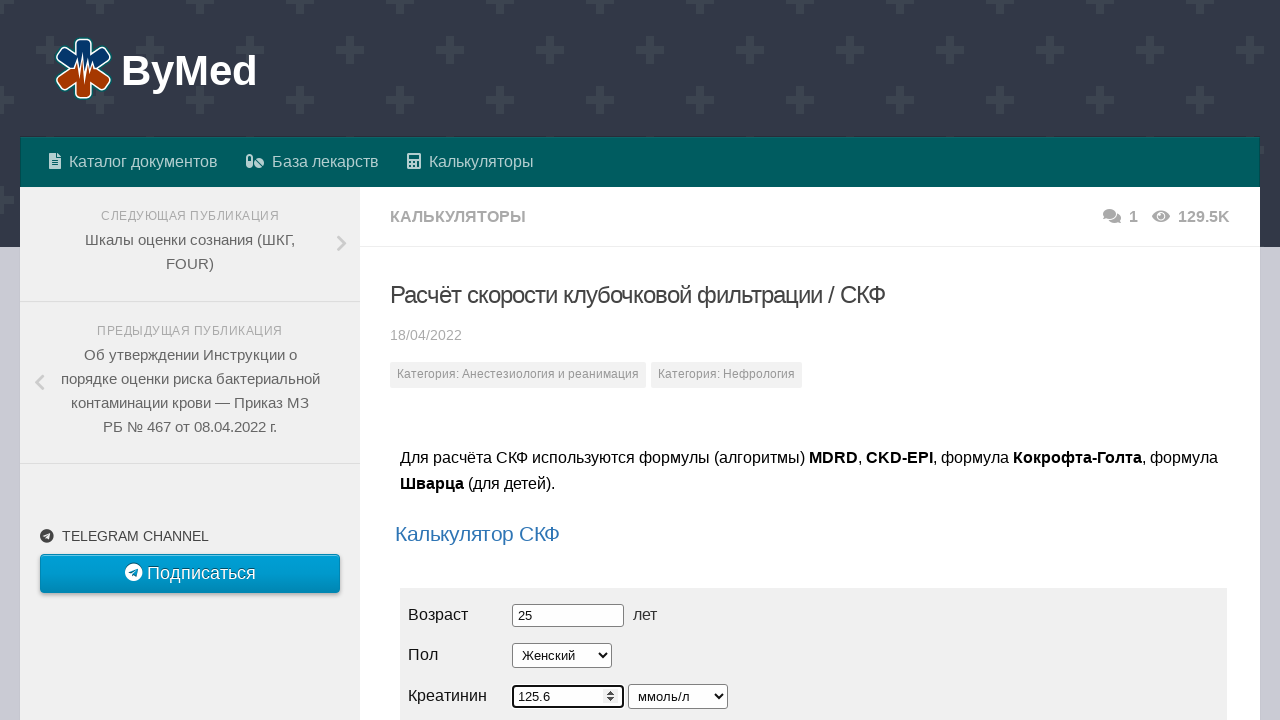

Filled mass field with value '62' kg on iframe[src] >> nth=0 >> internal:control=enter-frame >> #mass
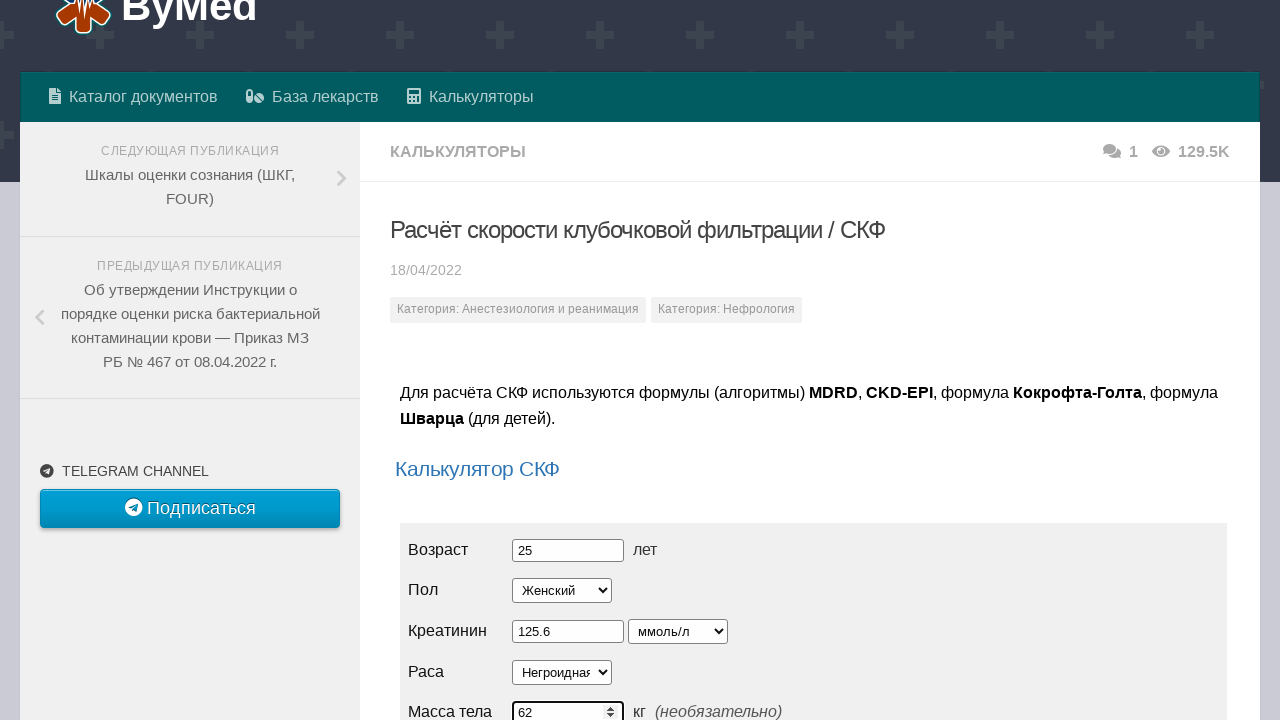

Filled height field with value '175' cm on iframe[src] >> nth=0 >> internal:control=enter-frame >> #grow
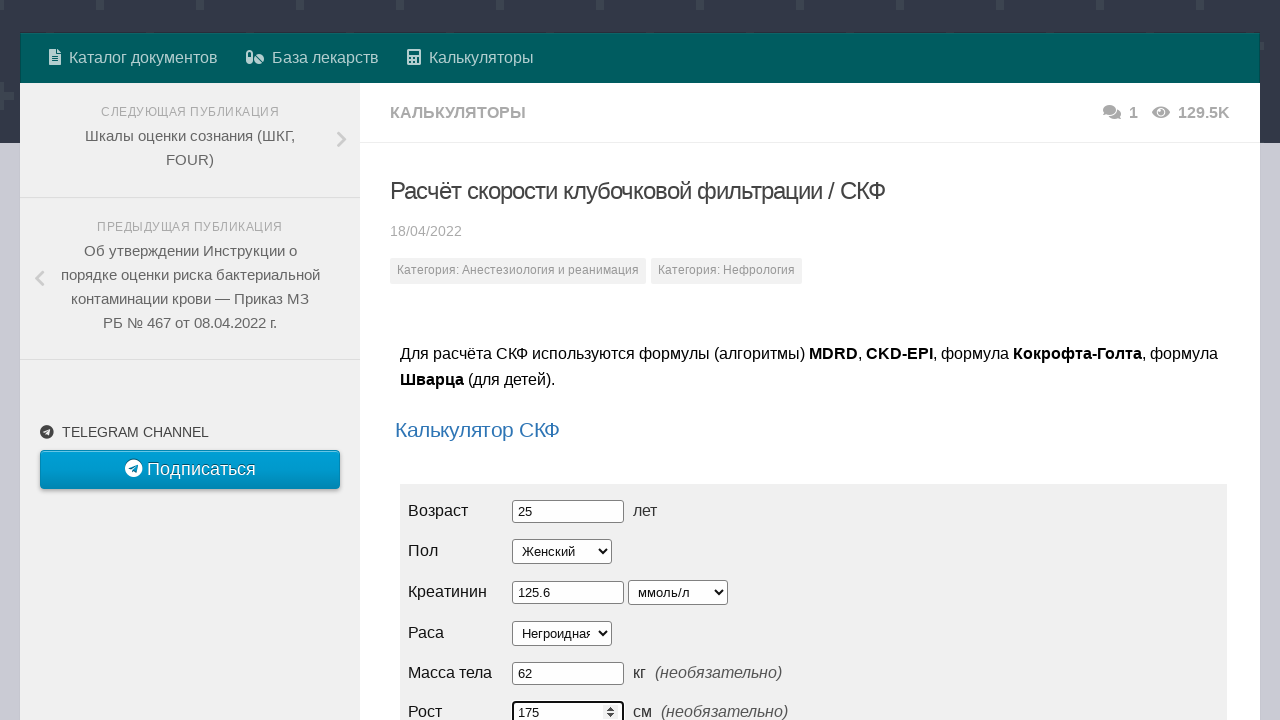

Clicked 'Рассчитать' (Calculate) button at (455, 361) on iframe[src] >> nth=0 >> internal:control=enter-frame >> button:text('Рассчитать'
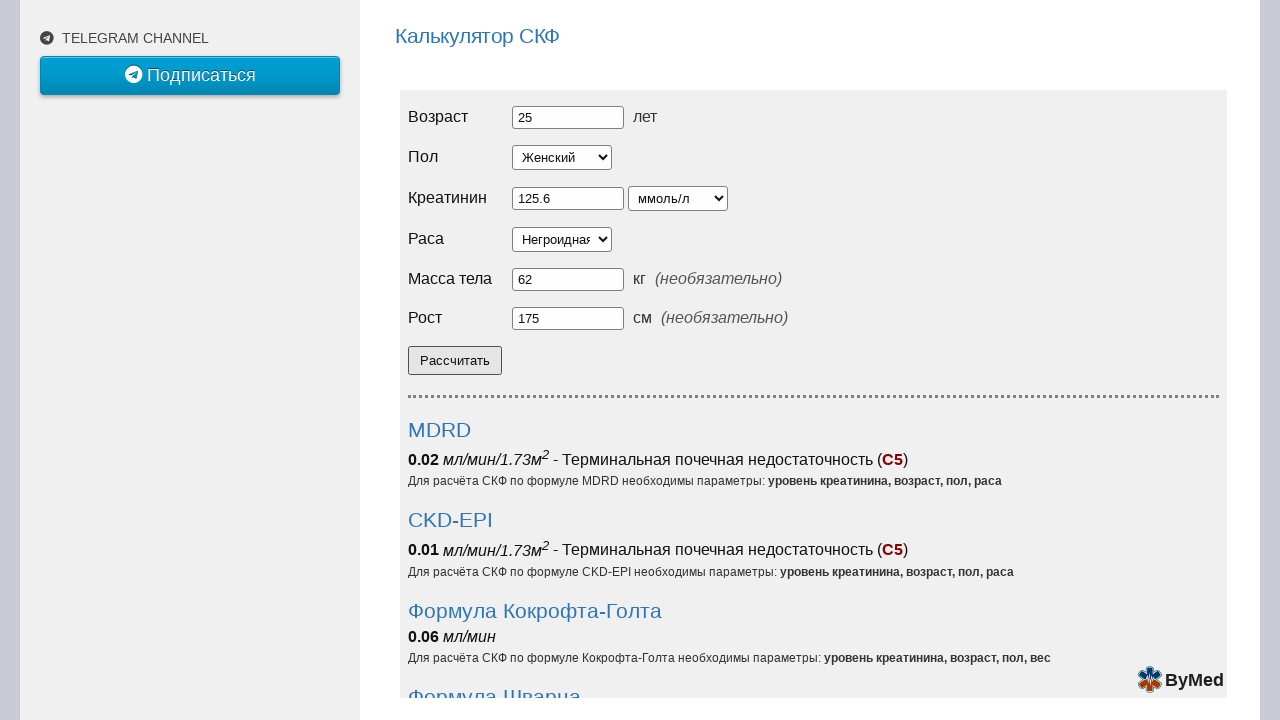

GFR calculation results loaded and displayed
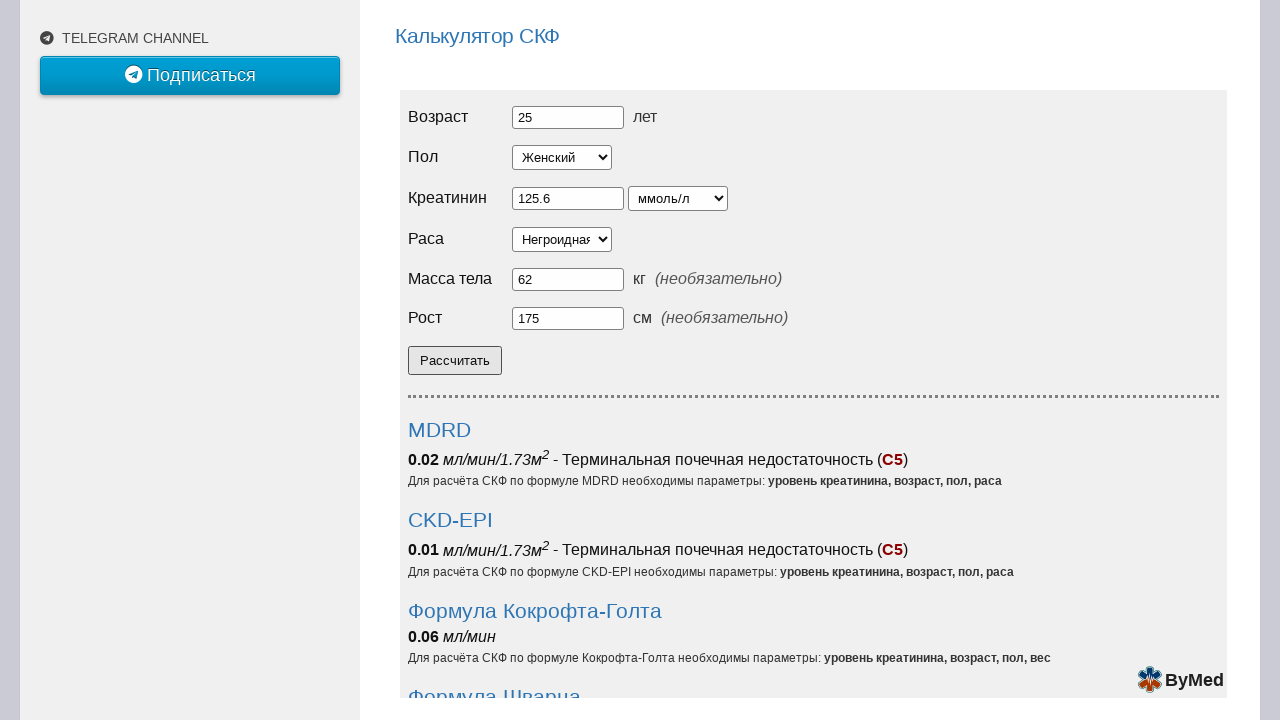

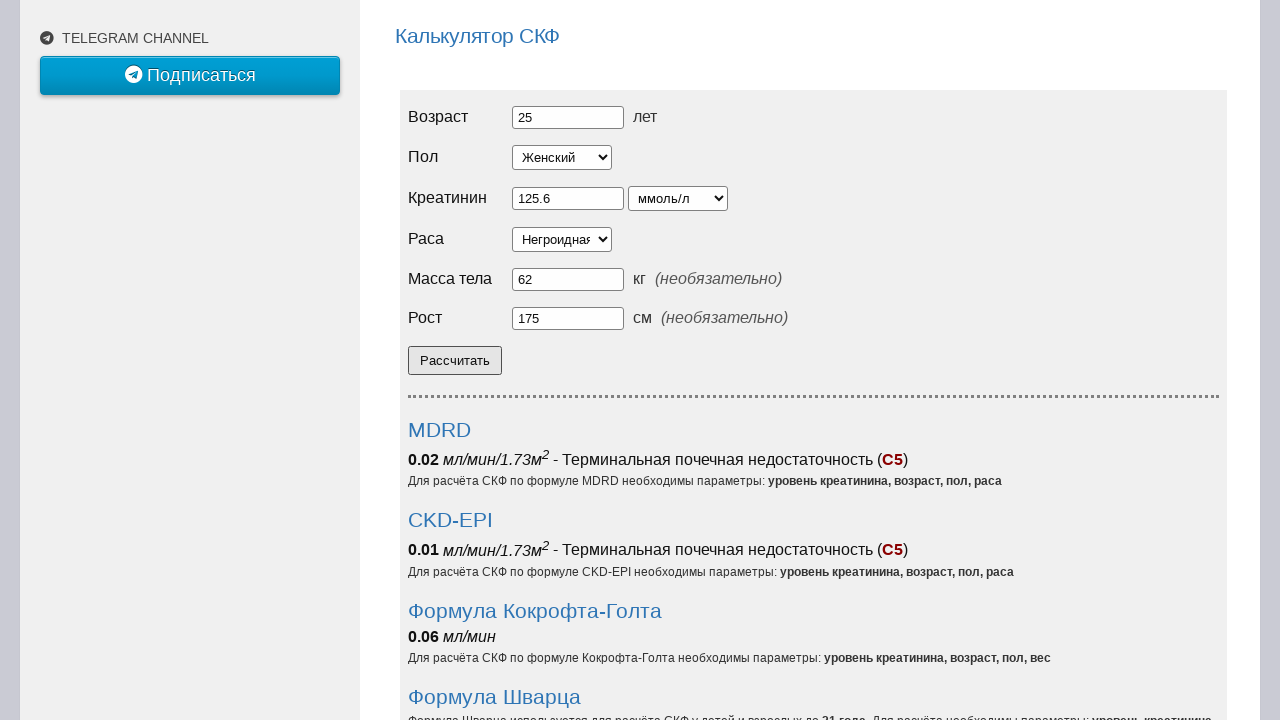